Tests the Selenium demo web form by filling in text inputs, clicking submit button, and verifying the success message

Starting URL: https://www.selenium.dev/selenium/web/web-form.html

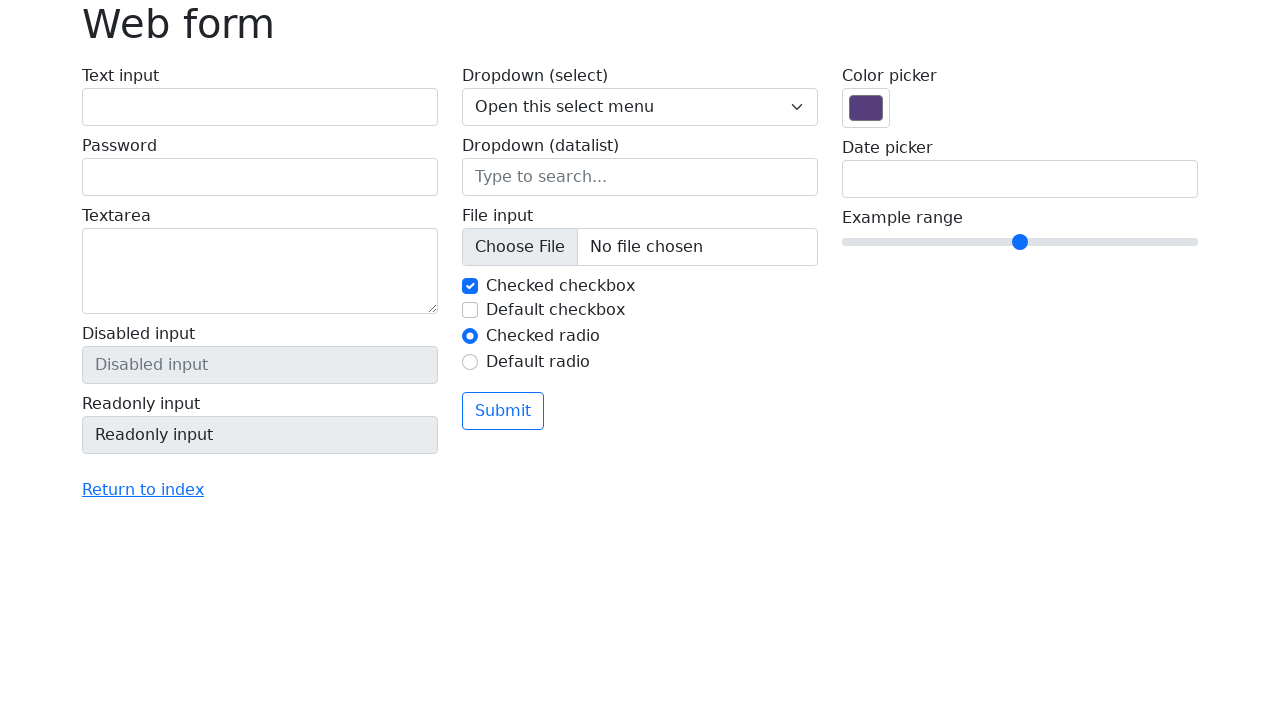

Filled text input field with 'Test input value' on #my-text-id
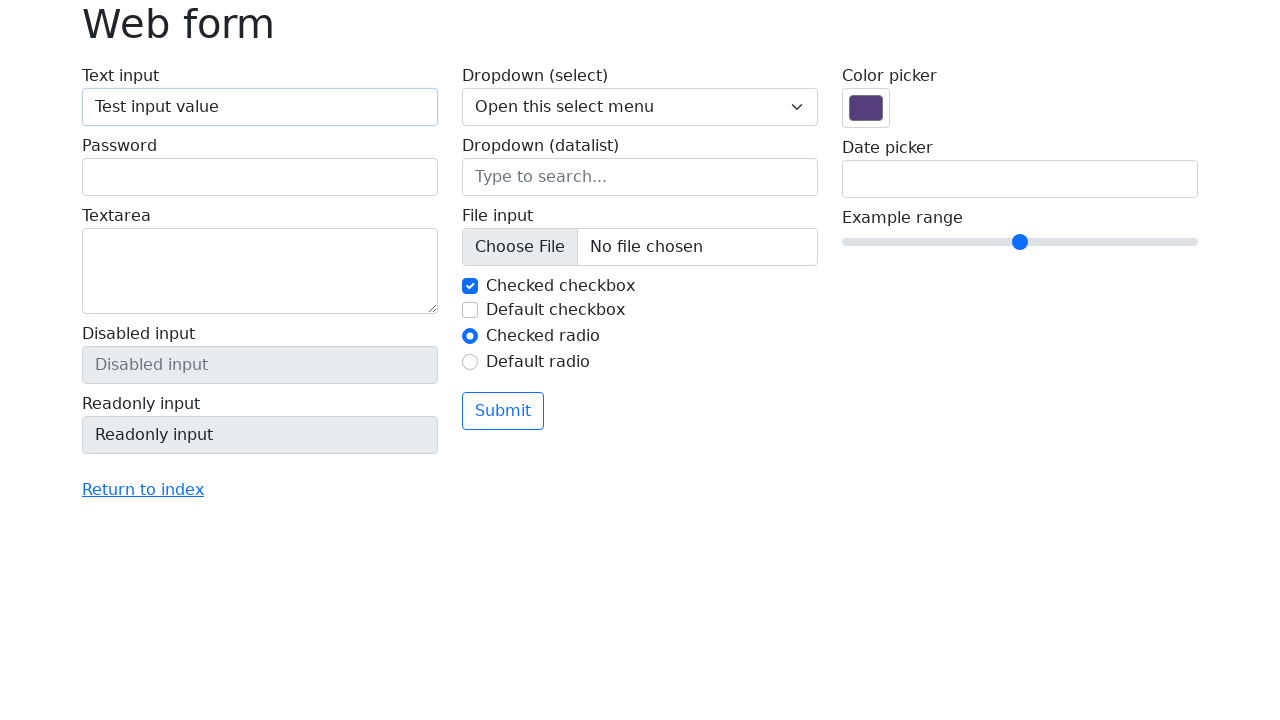

Clicked submit button at (503, 411) on button[type='submit']
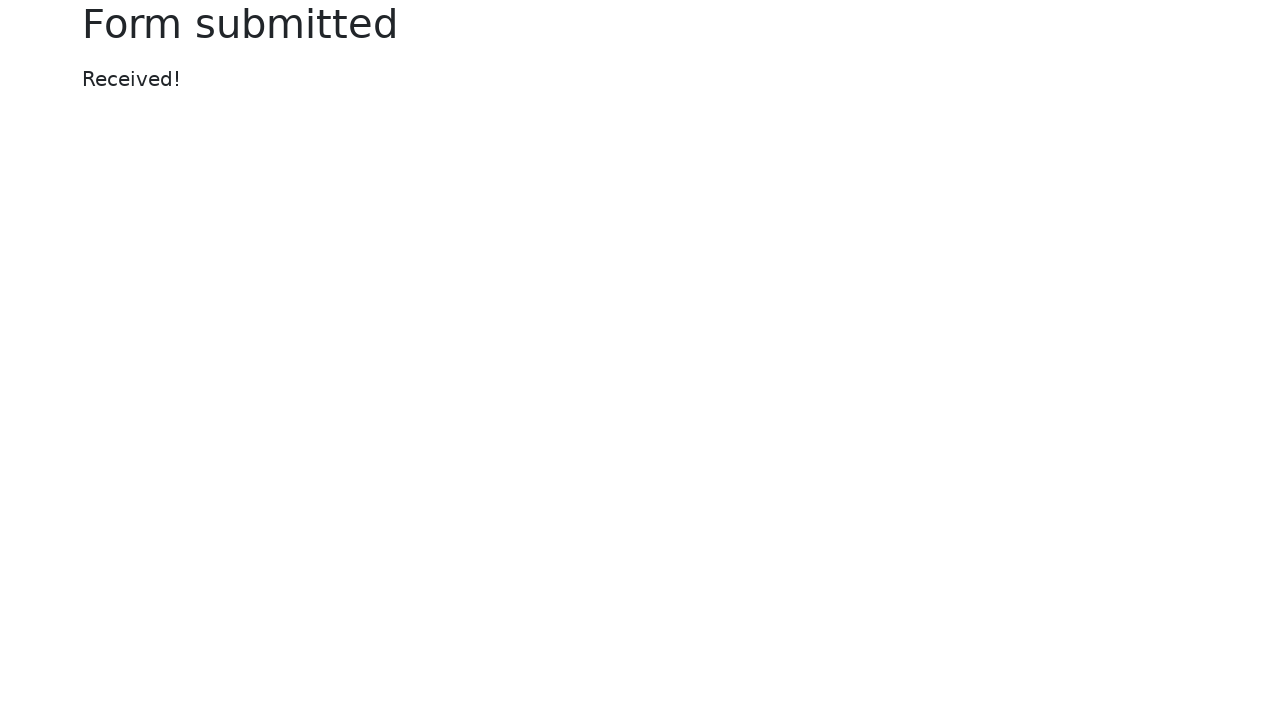

Success message appeared
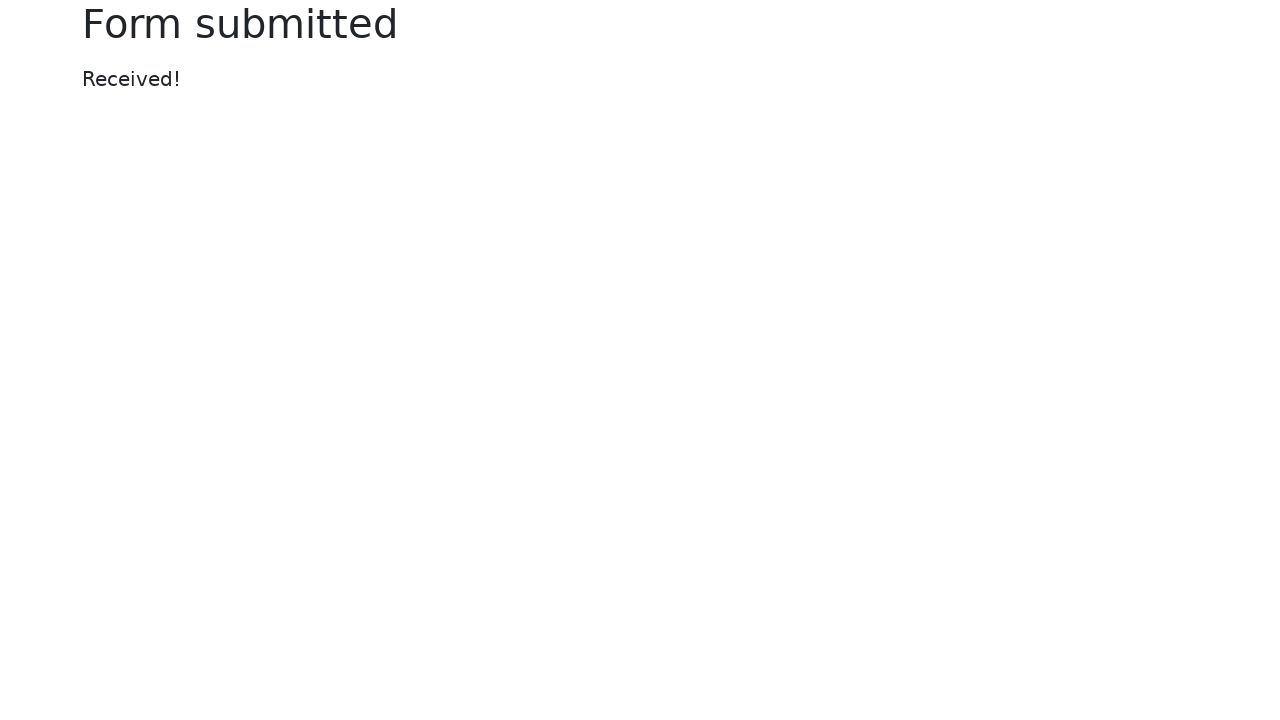

Verified success message contains 'Received'
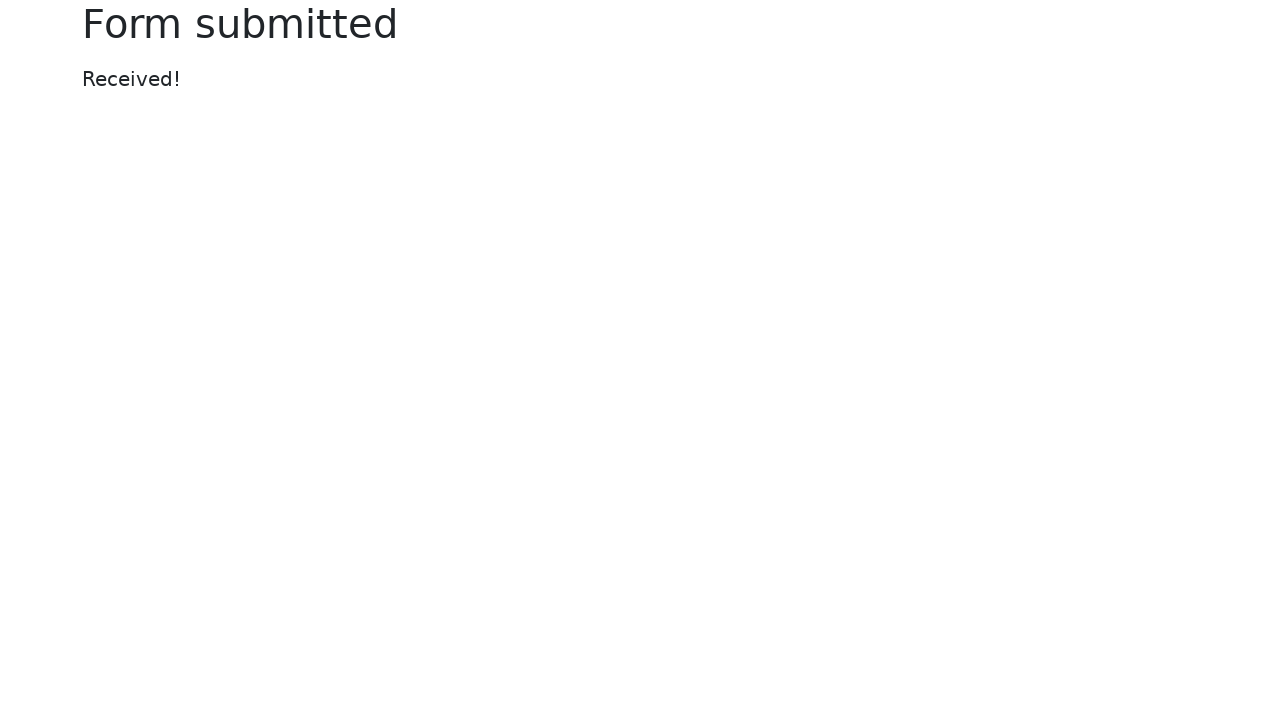

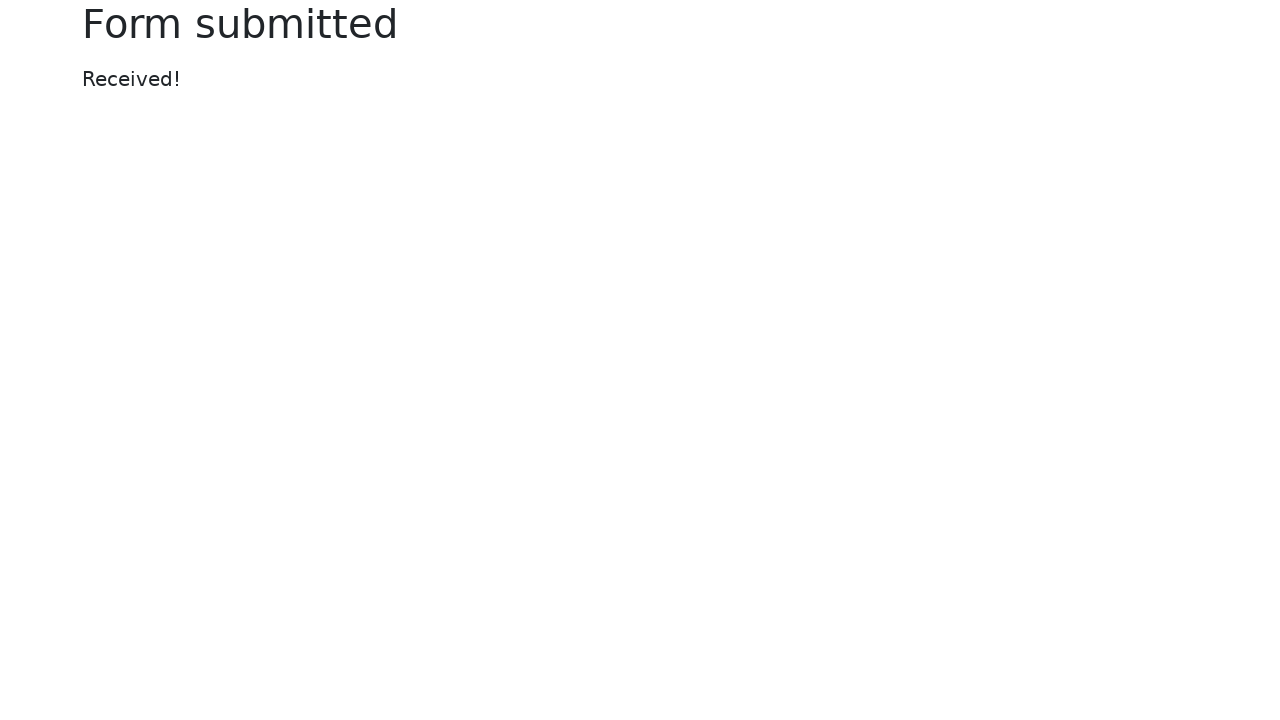